Tests form filling functionality by completing a registration form with personal details and password, then clicking Register. Also demonstrates checkbox selection in a table by clicking checkboxes for multiple users.

Starting URL: https://www.hyrtutorials.com/p/add-padding-to-containers.html#

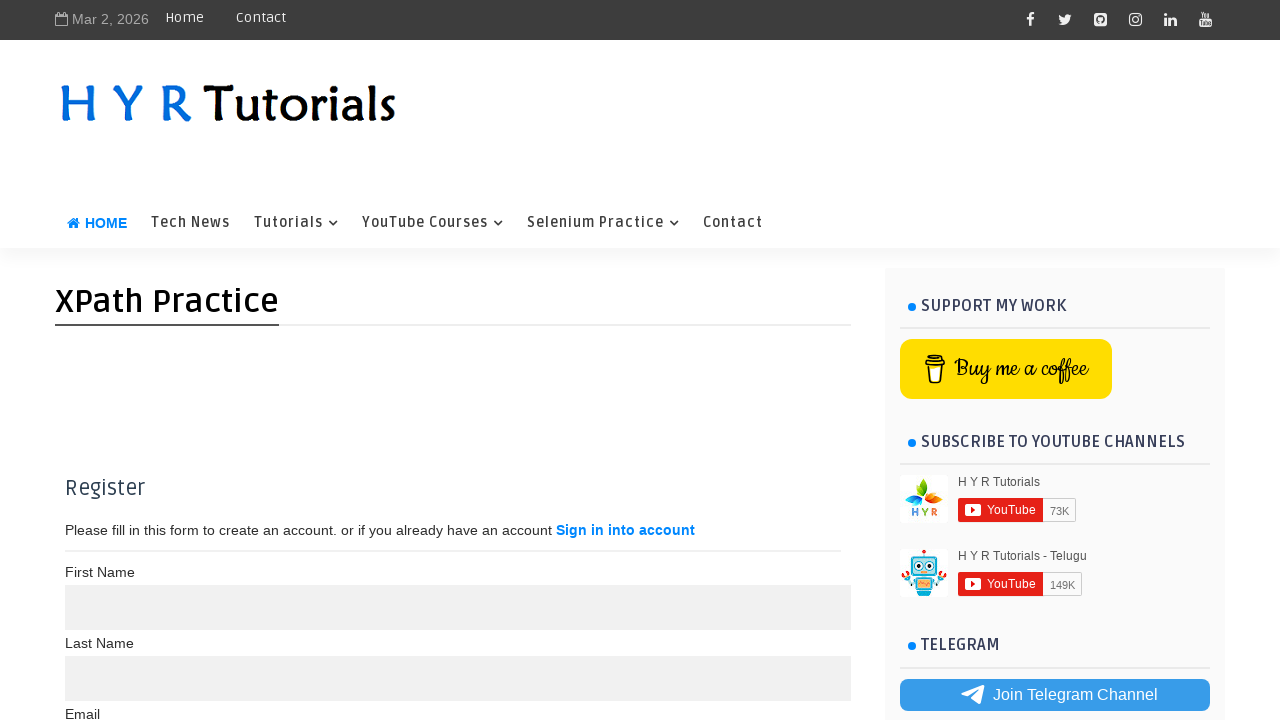

Filled First Name field with 'Balaji' on //label[text()='First Name ']/following-sibling::input[1]
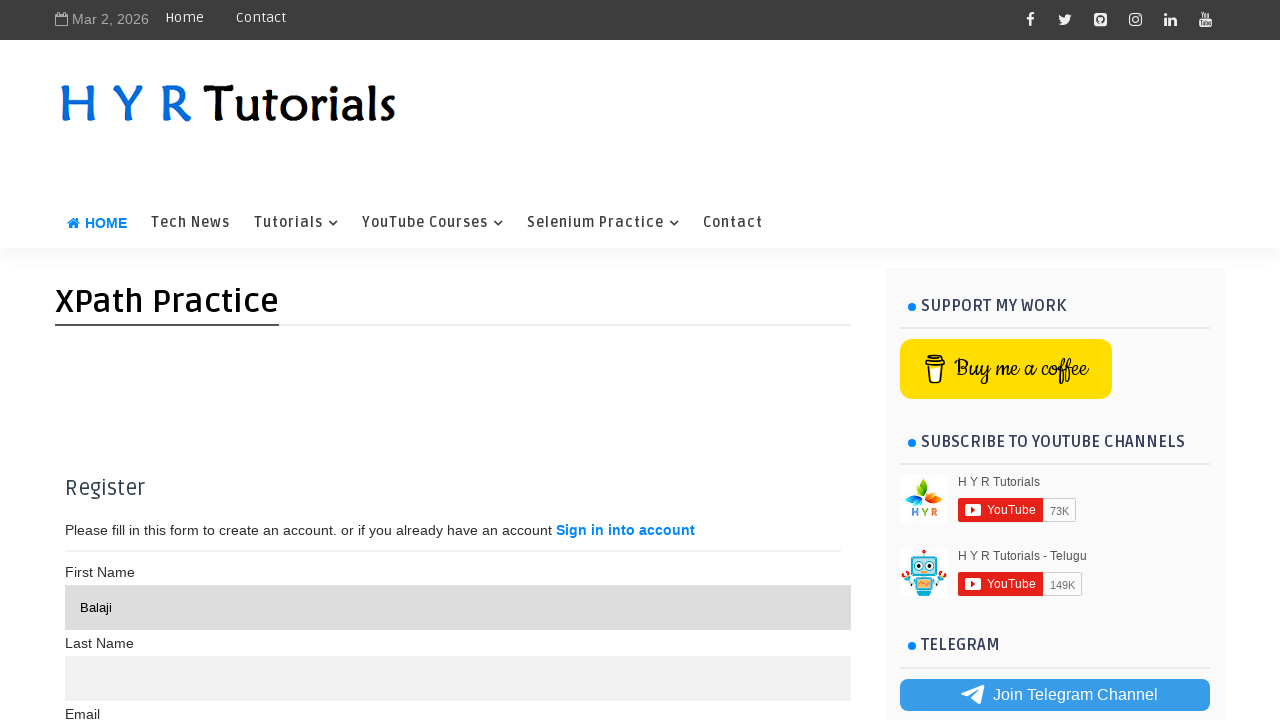

Filled Last Name field with 'K' on //label[text()='Last Name']/following-sibling::input[1]
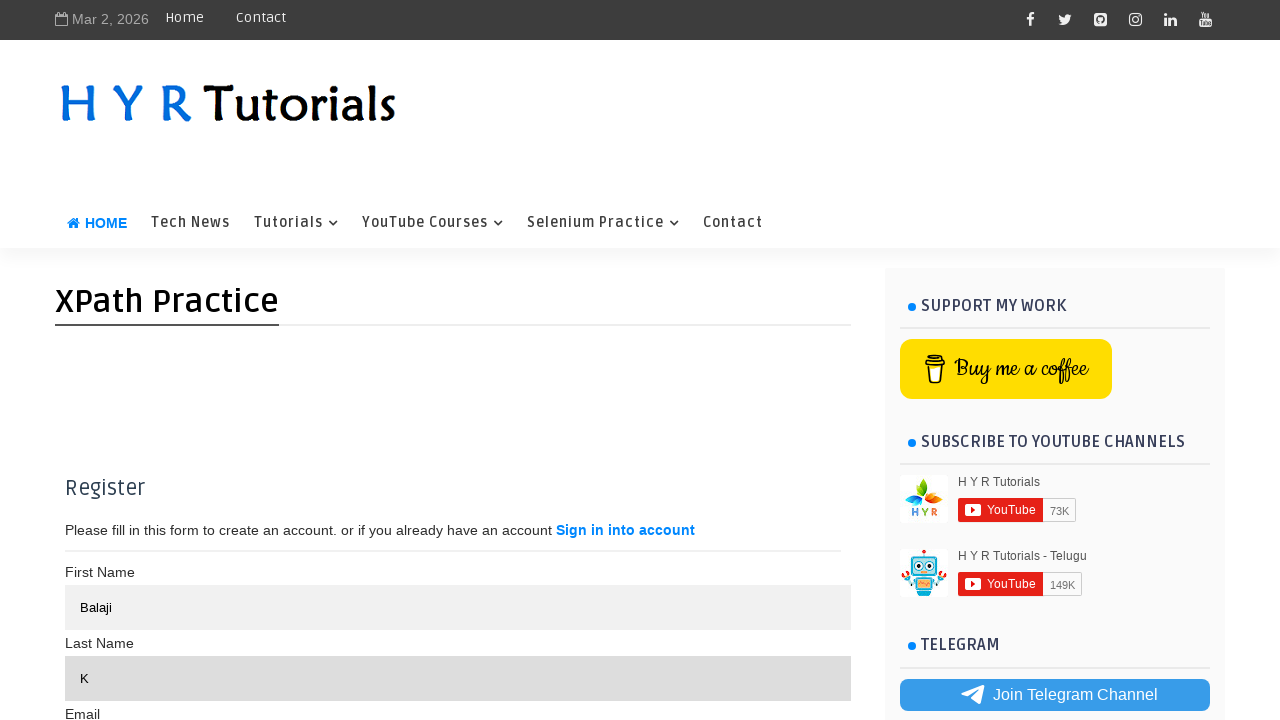

Filled Email field with 'balaji.kumar@email.com' on //label[text()='Email']/following-sibling::input[1]
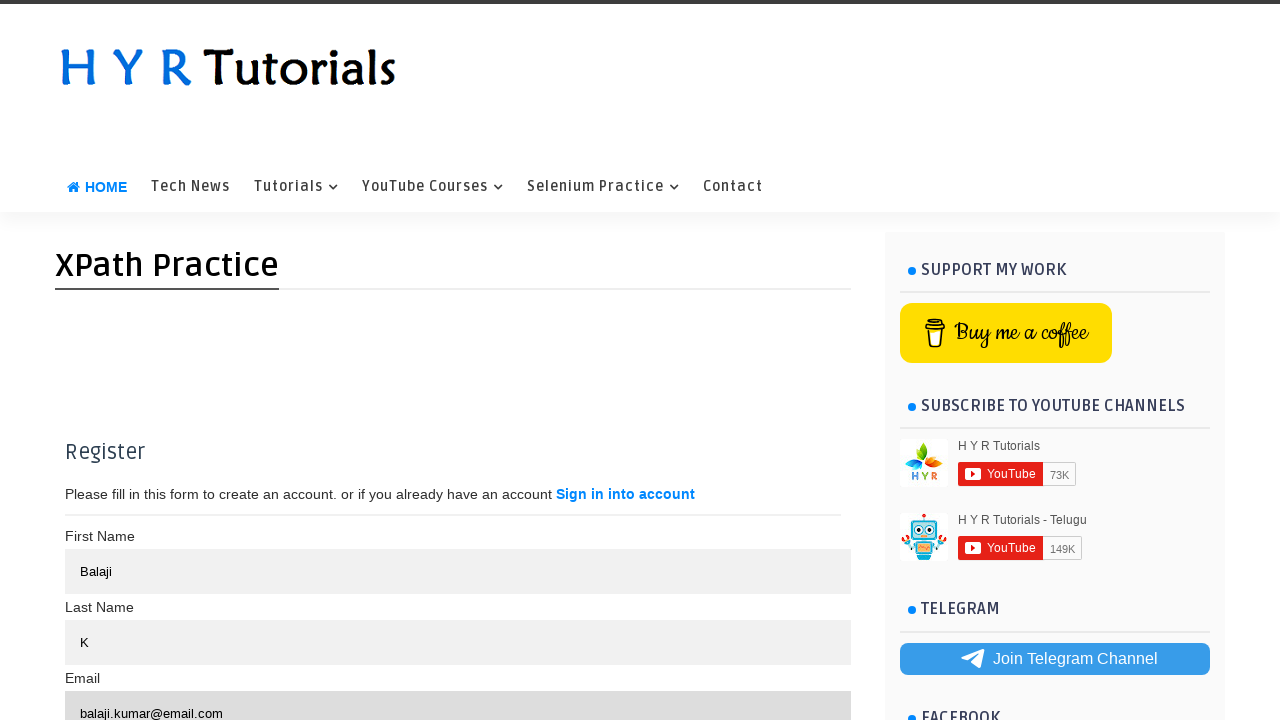

Filled Password field with '12345abcde' on (//div/input[@type='password'])[1]
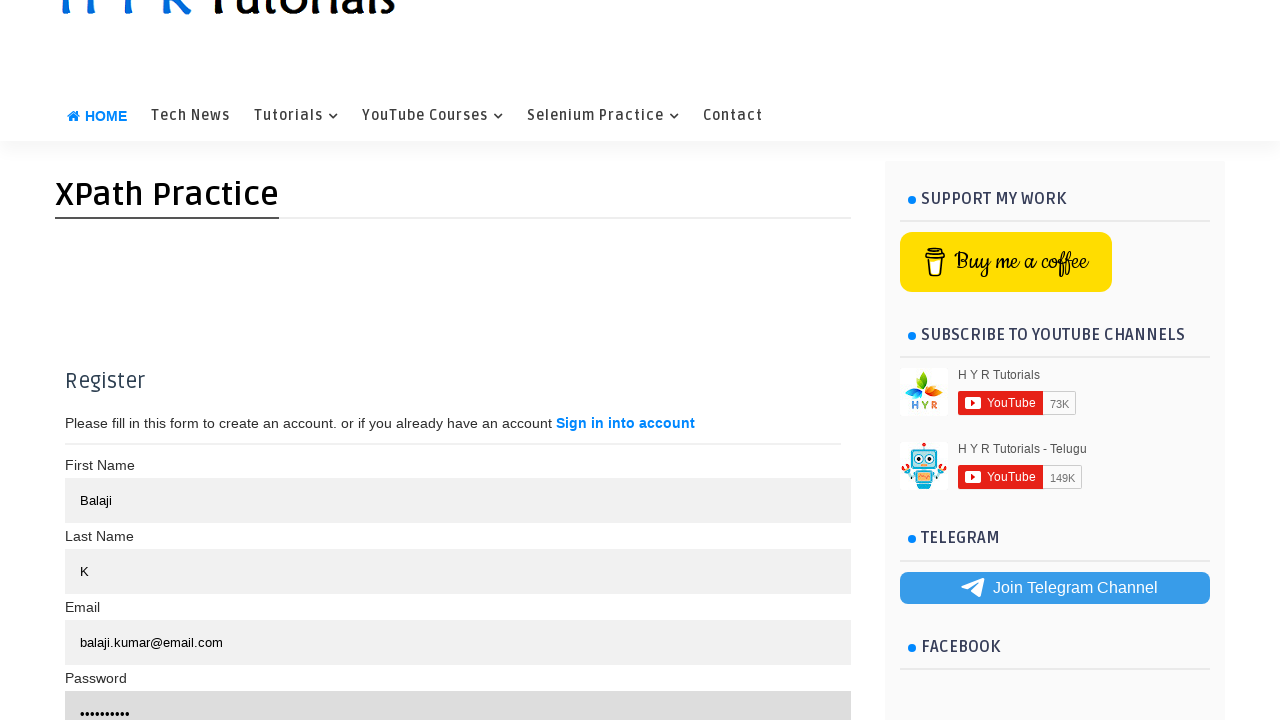

Filled Repeat Password field with '12345abcde' on //label[text()='Repeat Password']/following-sibling::input[1]
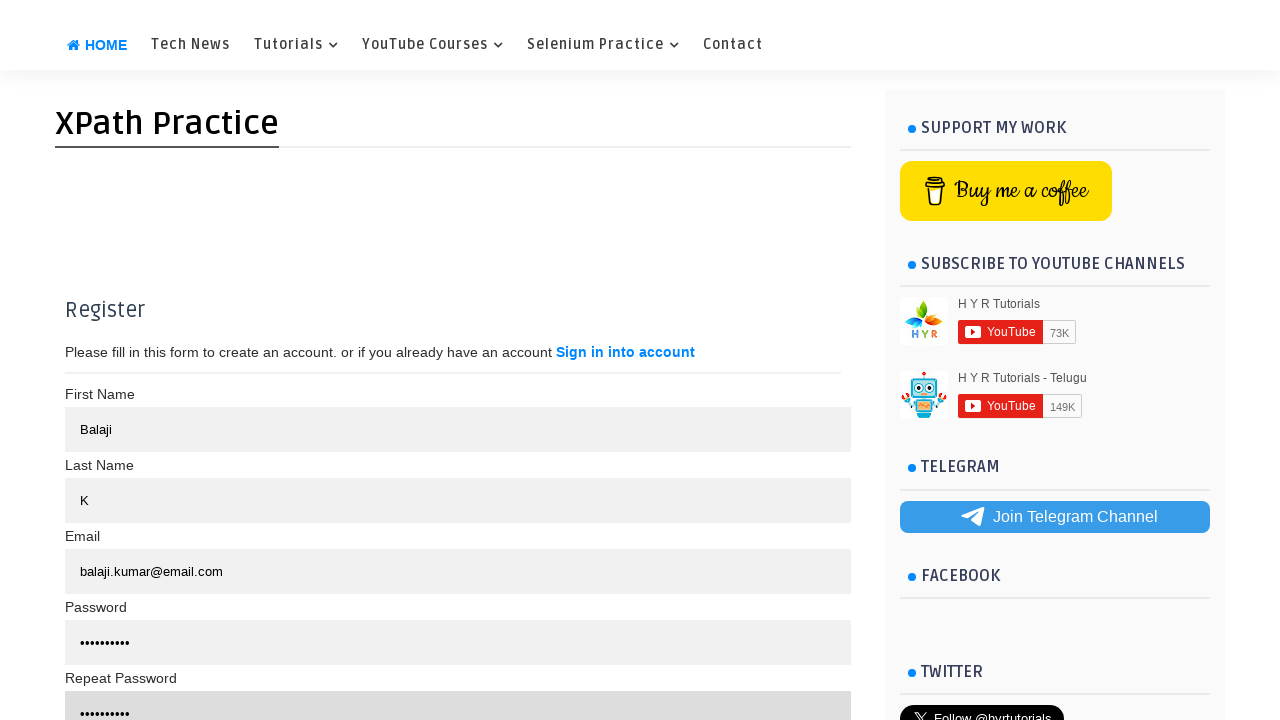

Clicked Register button to submit form at (373, 360) on xpath=//button[text()='Register']
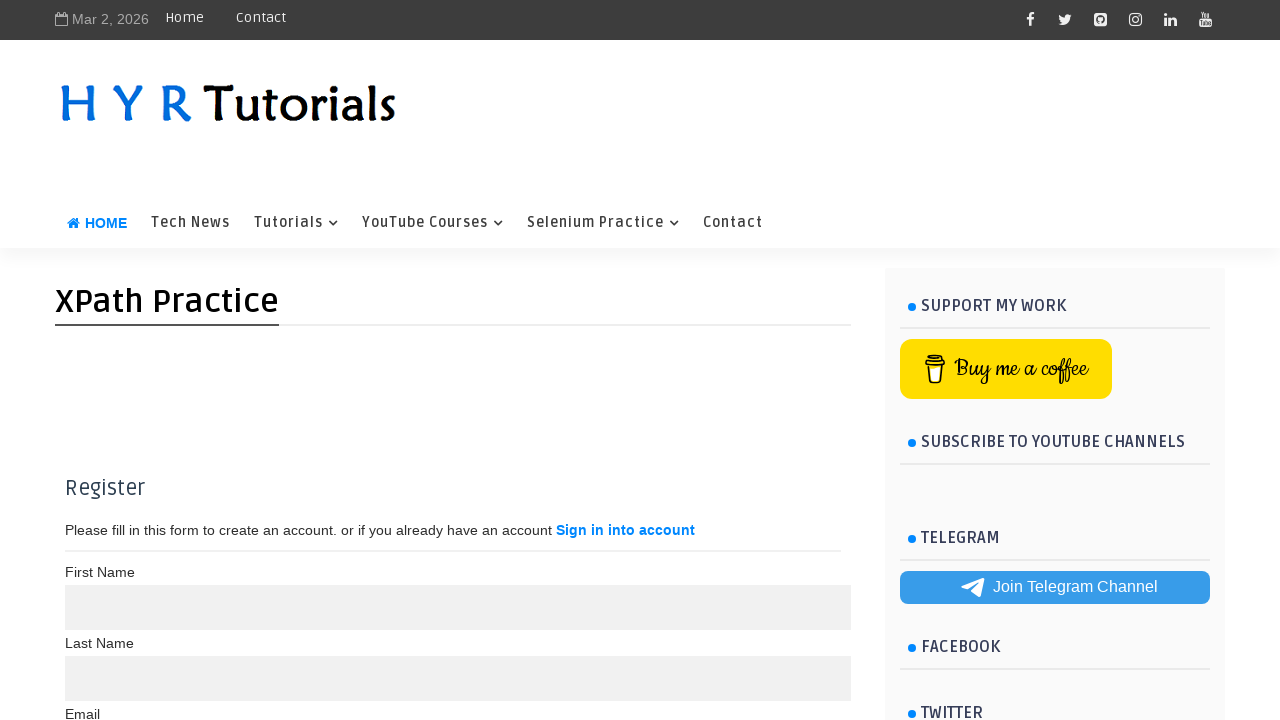

Selected checkbox for Maria Anders at (84, 360) on xpath=//td[text()='Maria Anders']/preceding-sibling::td/input[@type='checkbox']
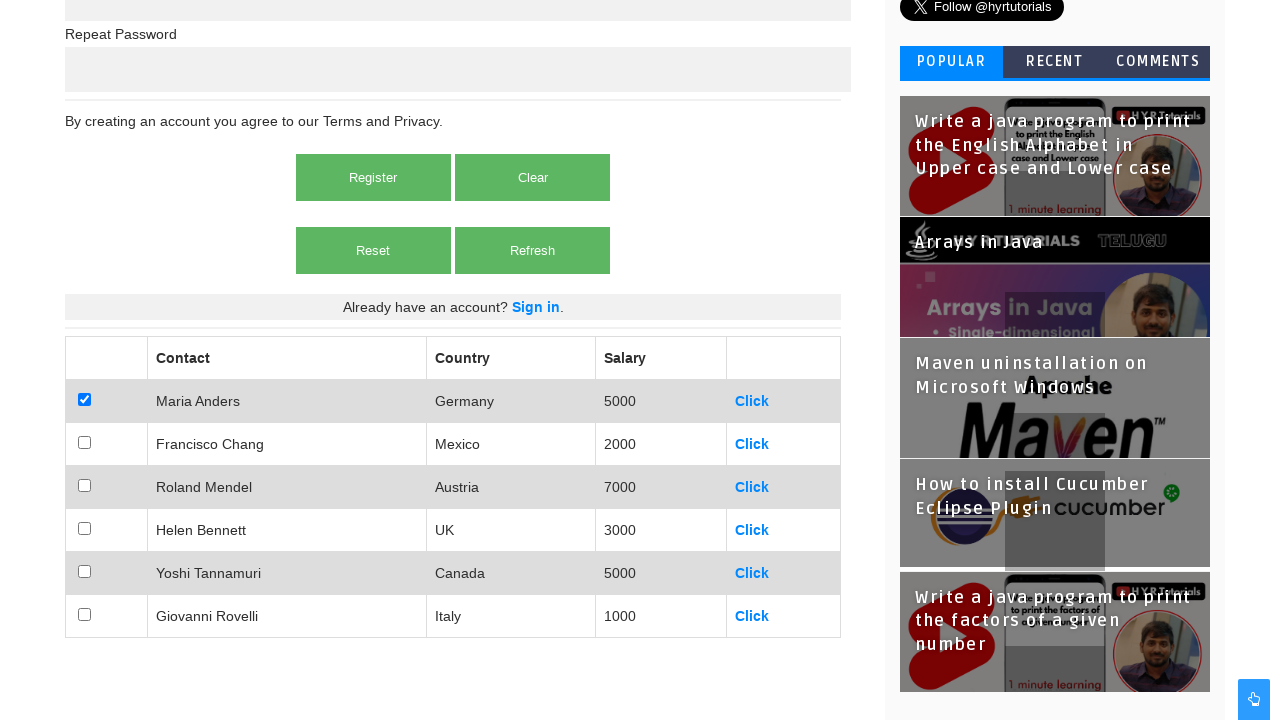

Selected checkbox for Francisco Chang at (84, 442) on xpath=//td[text()='Francisco Chang']/preceding-sibling::td/input[@type='checkbox
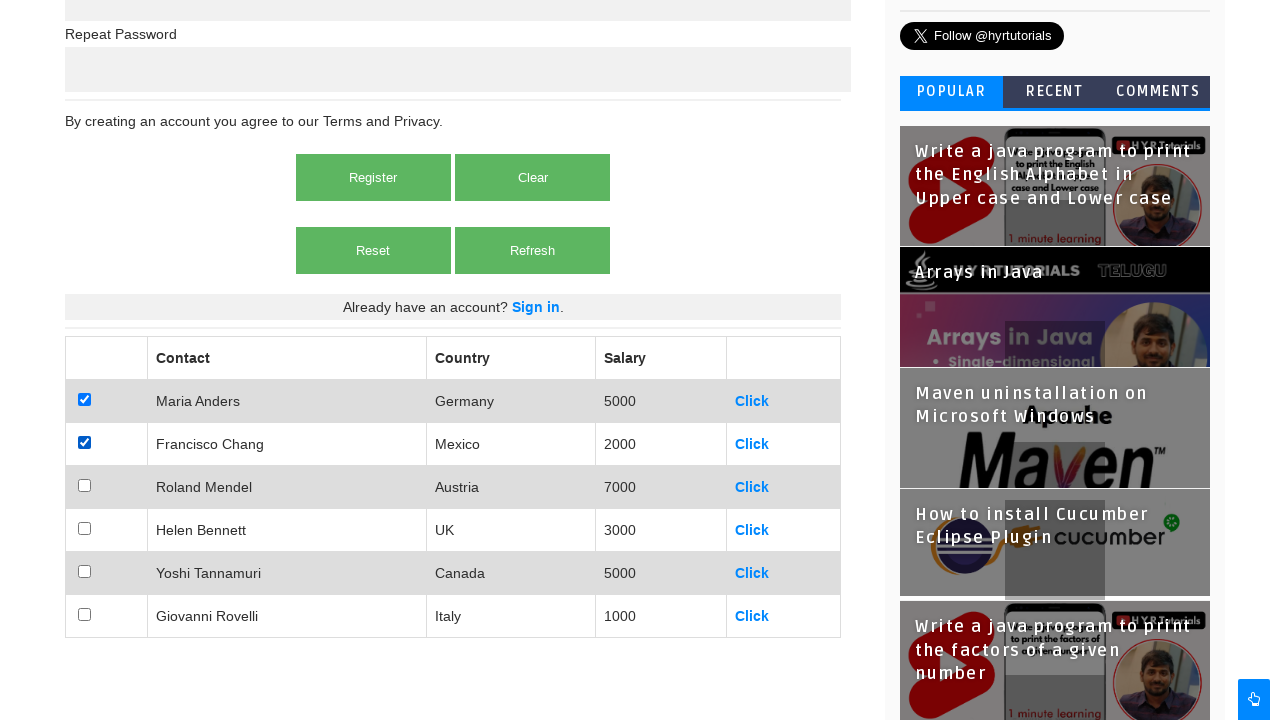

Selected checkbox for Roland Mendel at (84, 486) on xpath=//td[text()='Roland Mendel']/preceding-sibling::td/input[@type='checkbox']
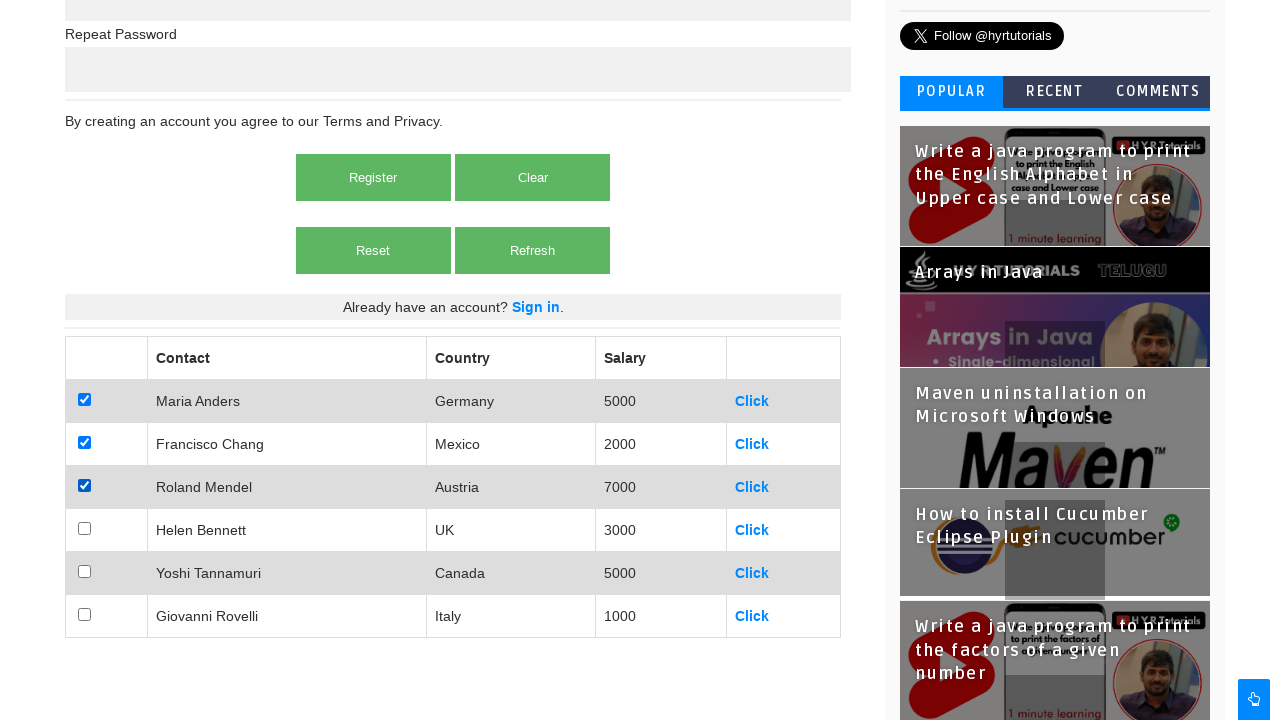

Selected checkbox for Helen Bennett at (84, 528) on xpath=//td[text()='Helen Bennett']/preceding-sibling::td/input[@type='checkbox']
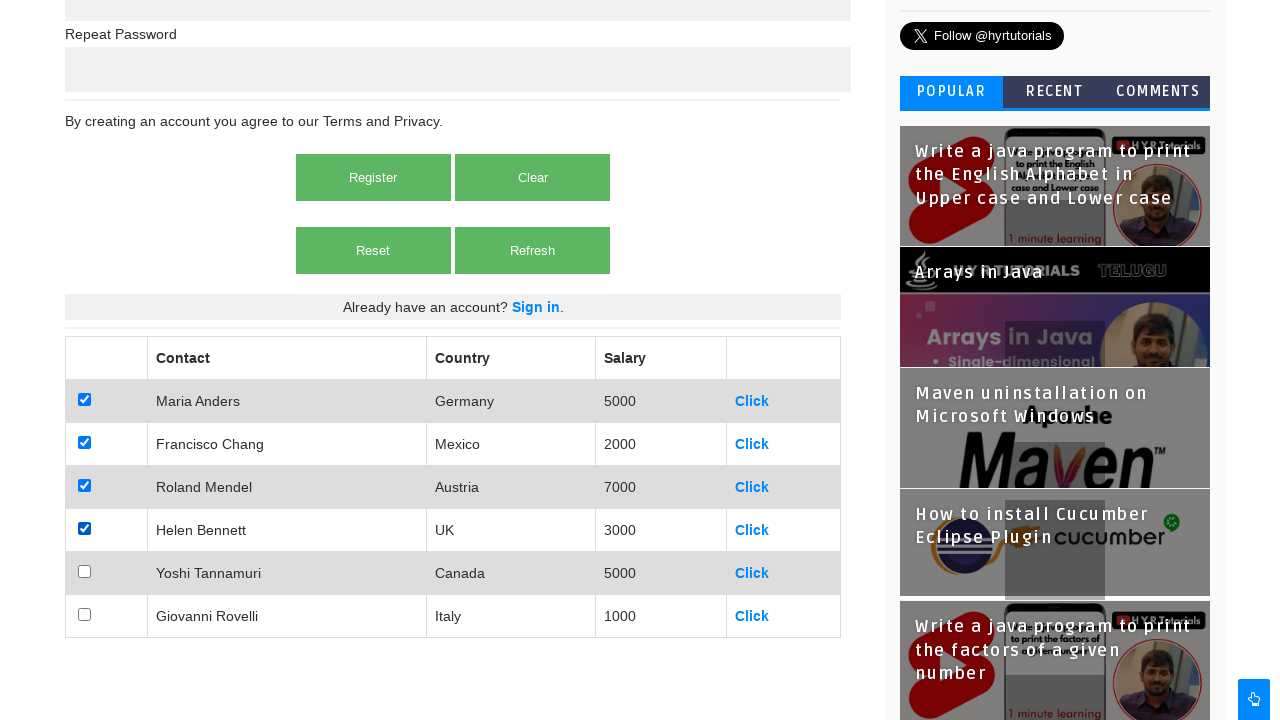

Selected checkbox for Yoshi Tannamuri at (84, 572) on xpath=//td[text()='Yoshi Tannamuri']/preceding-sibling::td/input[@type='checkbox
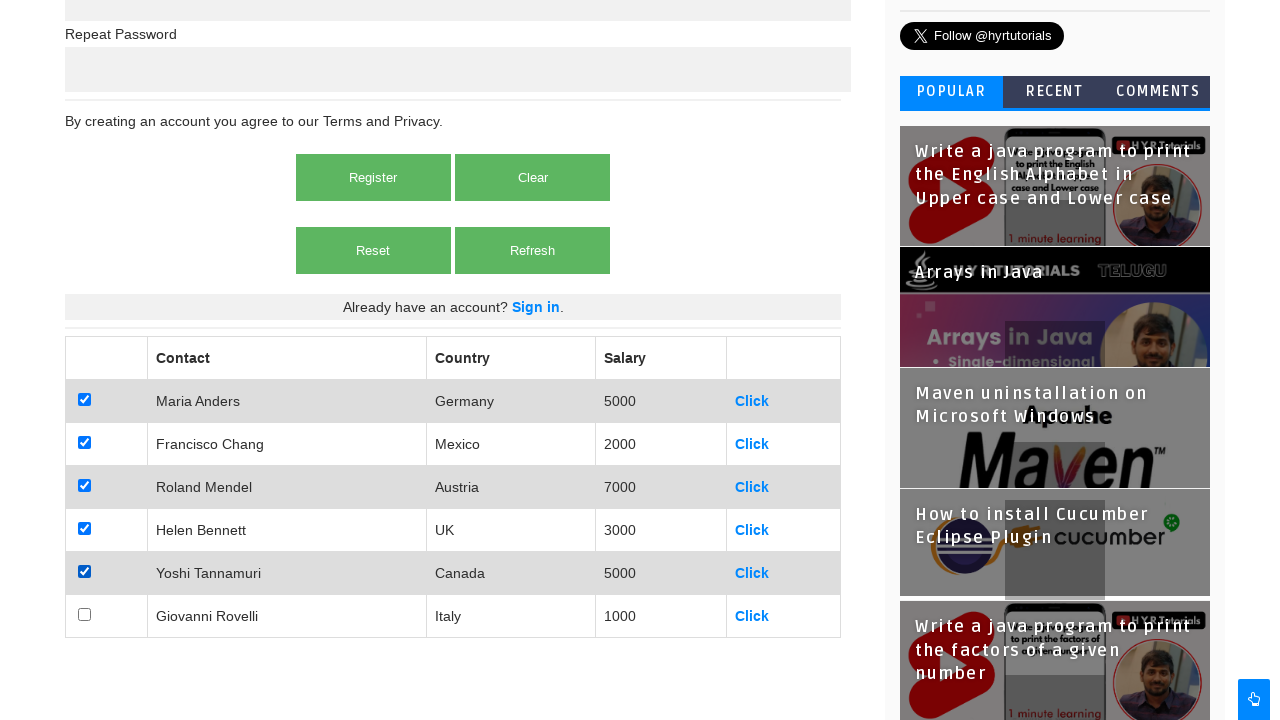

Selected checkbox for Giovanni Rovelli at (84, 614) on xpath=//td[text()='Giovanni Rovelli']/preceding-sibling::td/input[@type='checkbo
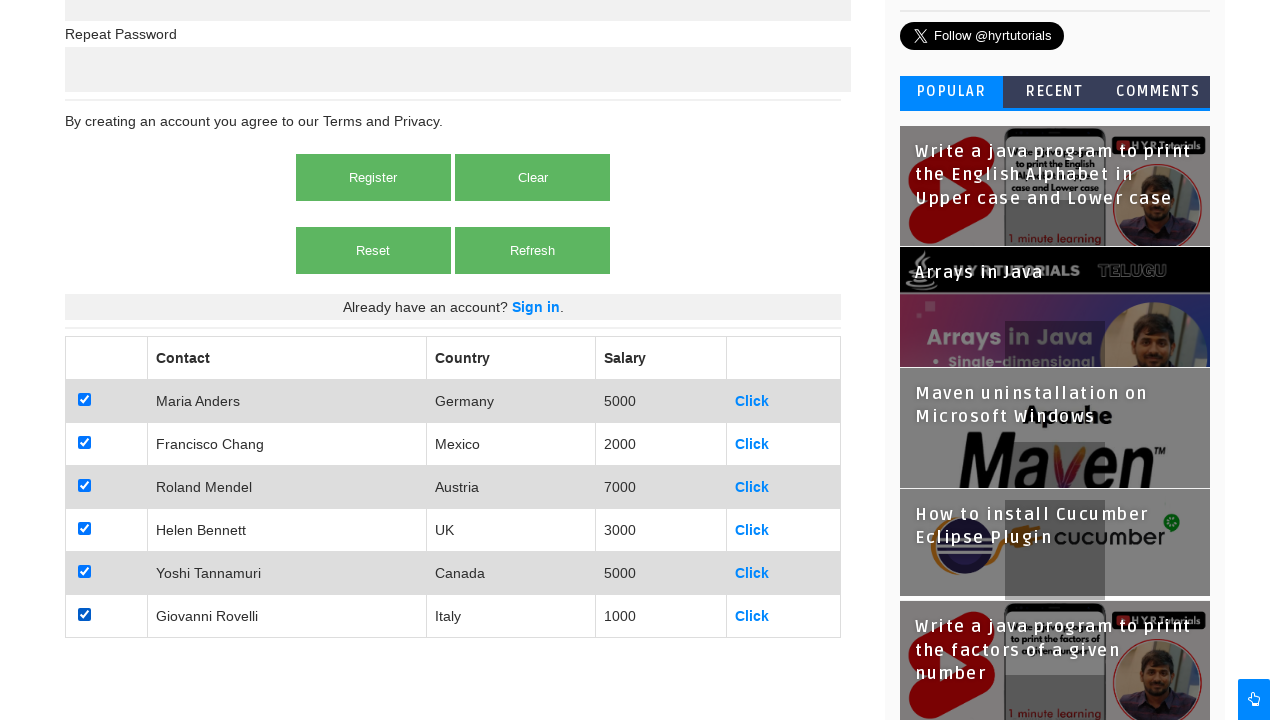

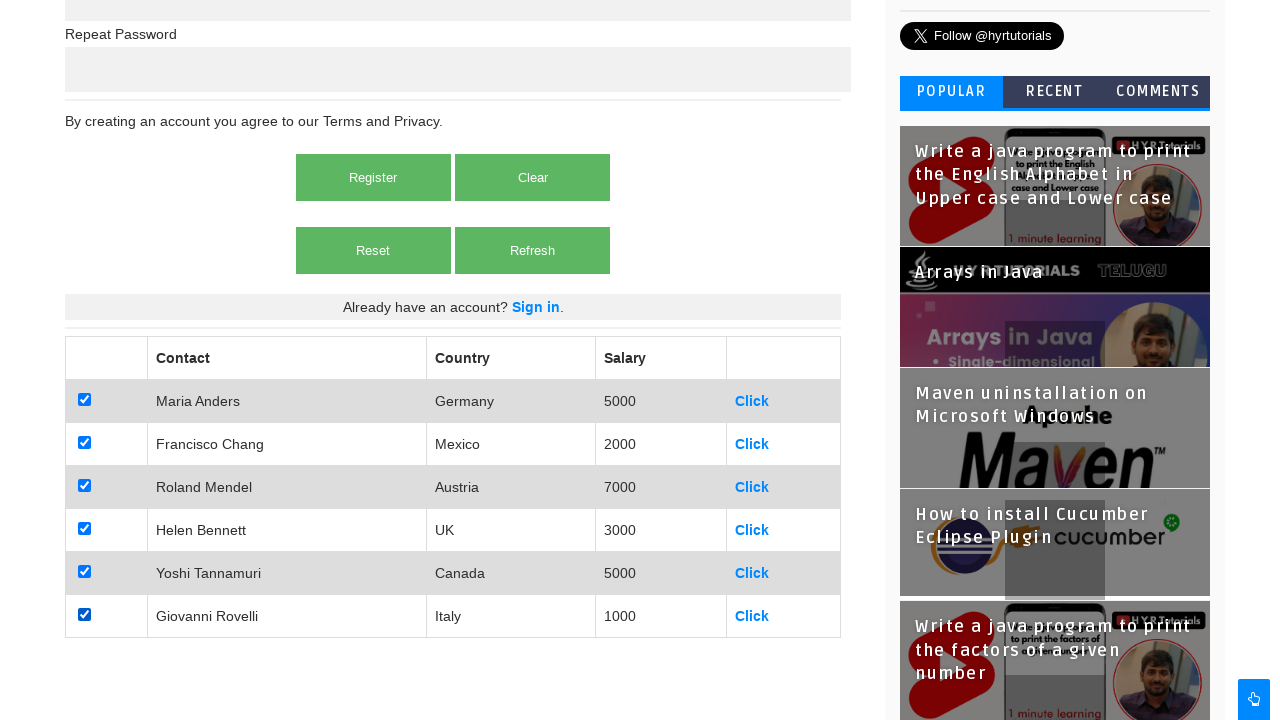